Tests the Divide function by entering float numbers and verifying the division is calculated correctly

Starting URL: https://testsheepnz.github.io/BasicCalculator.html

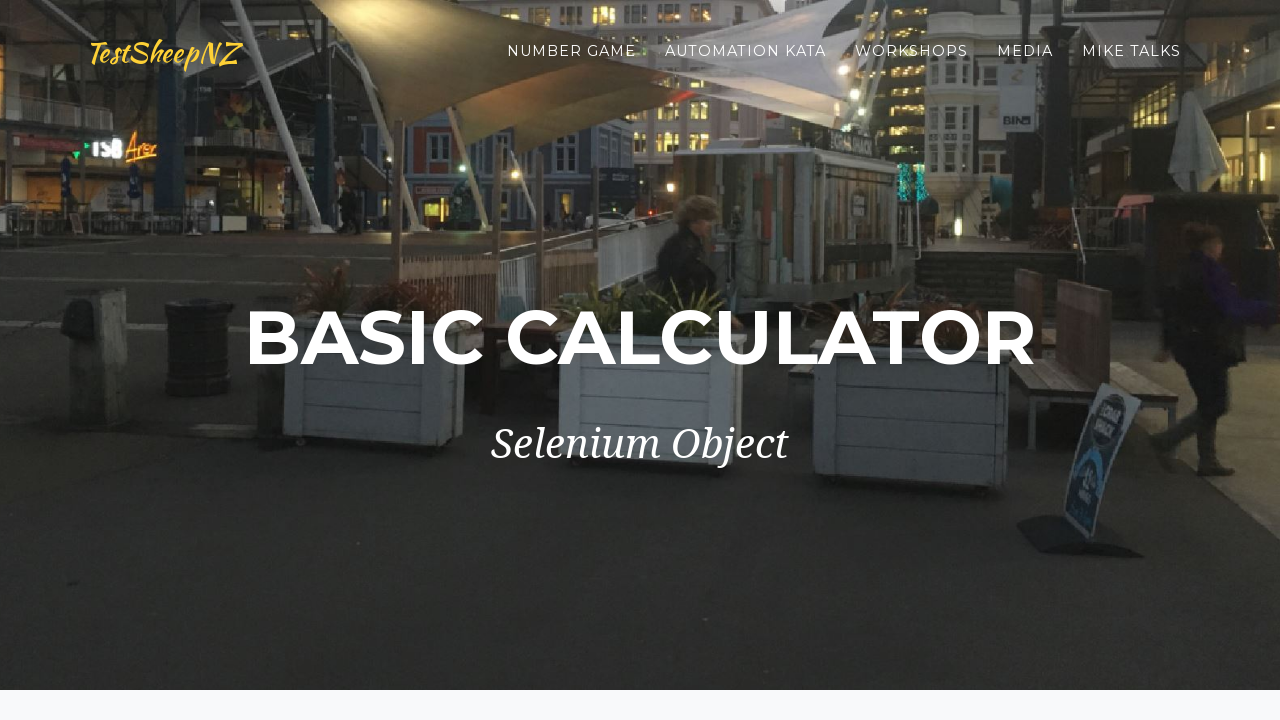

Scrolled to bottom of page
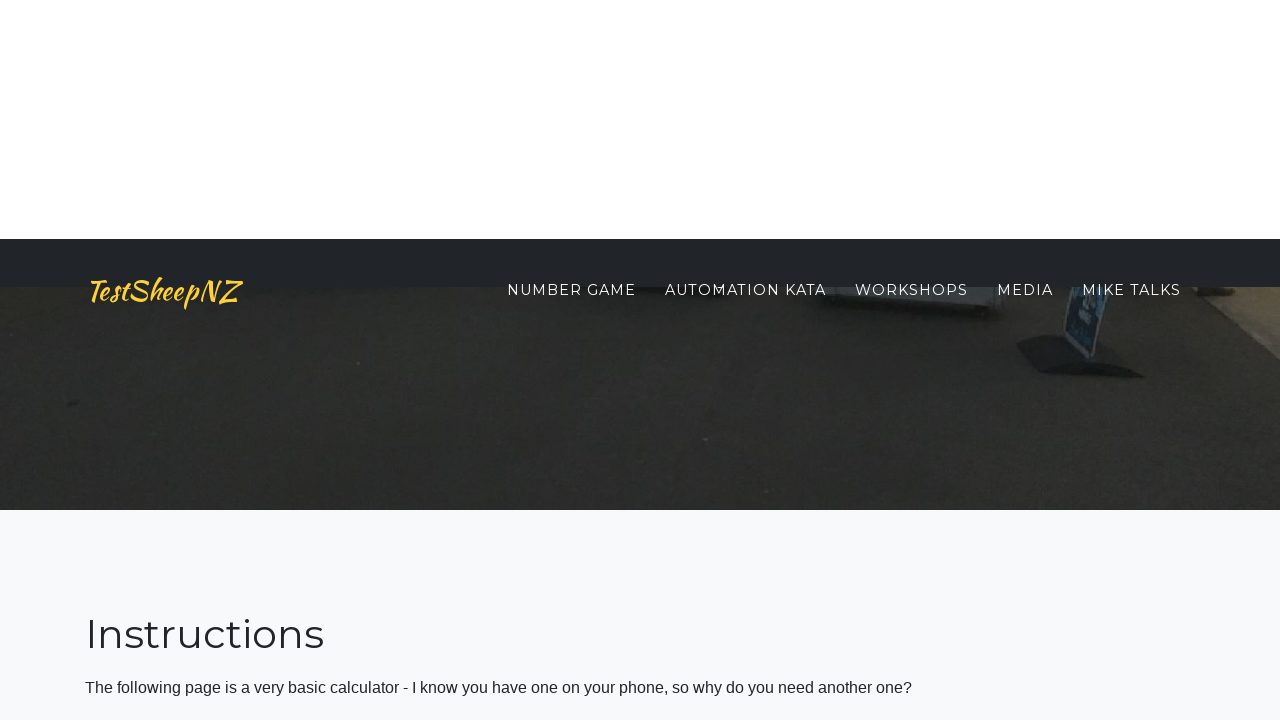

Selected Build 7 from dropdown on #selectBuild
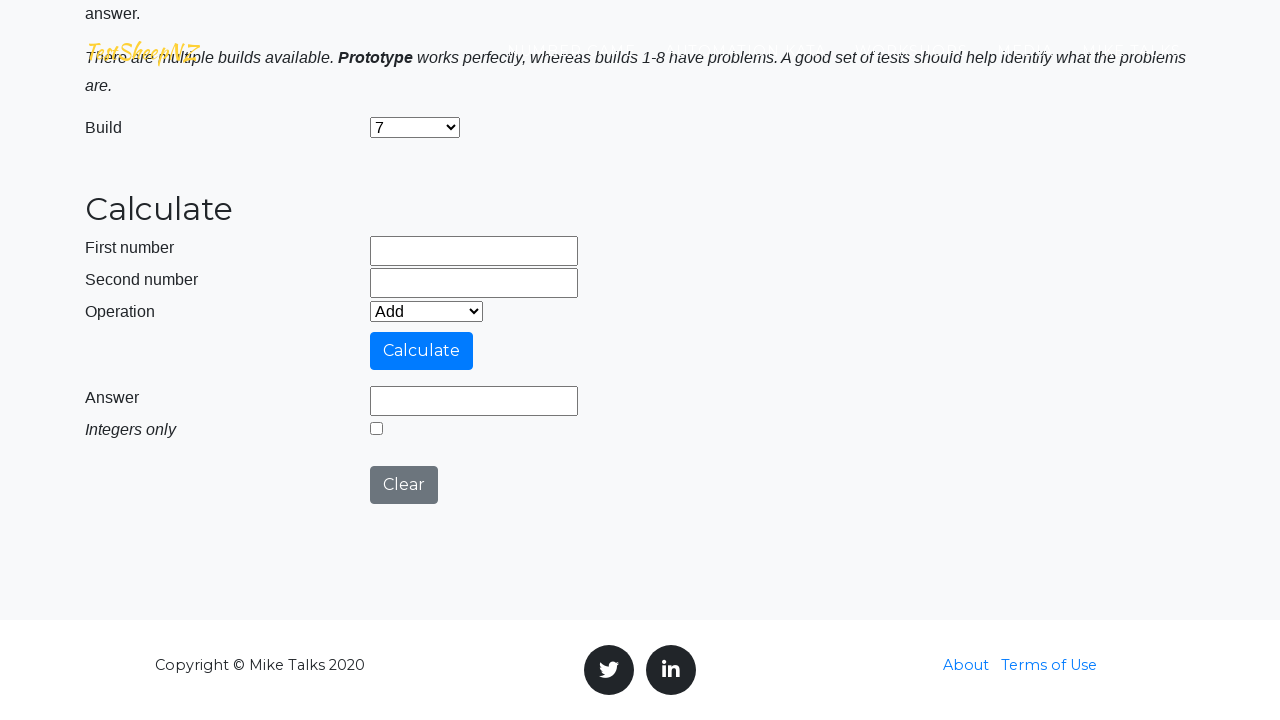

Selected Divide operation from dropdown on #selectOperationDropdown
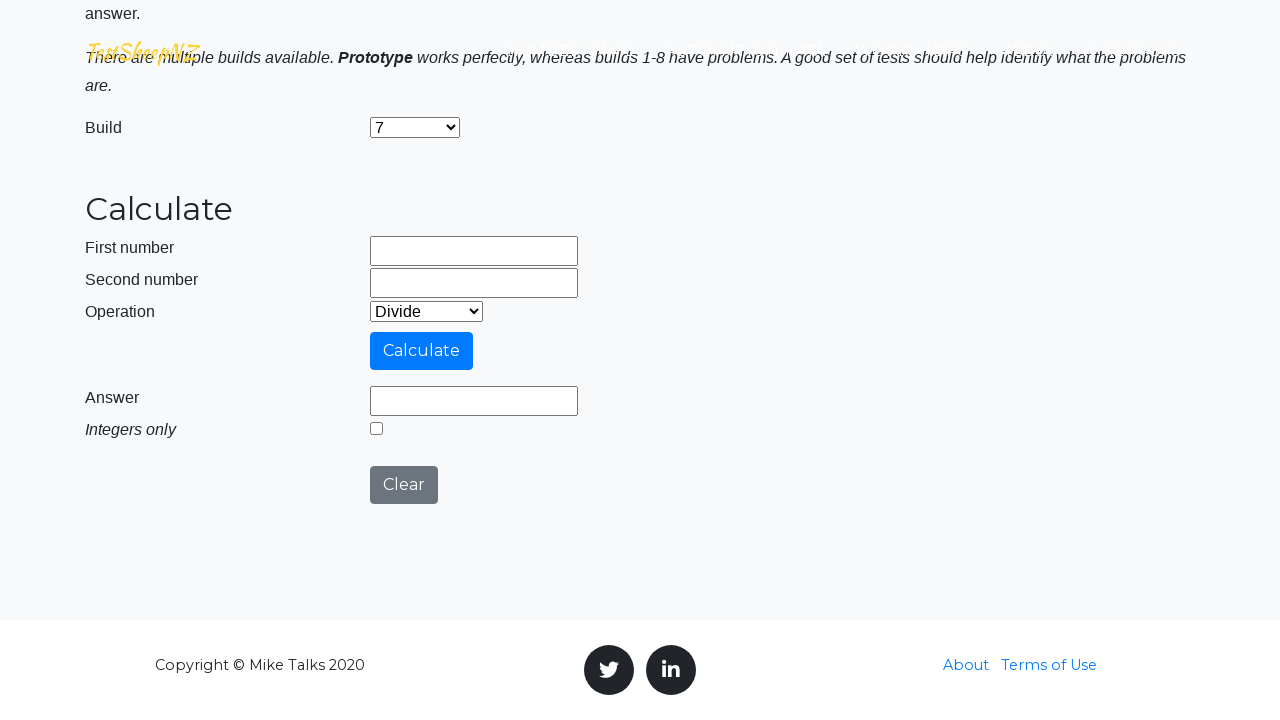

Entered first number 86.56 on input[name='number1']
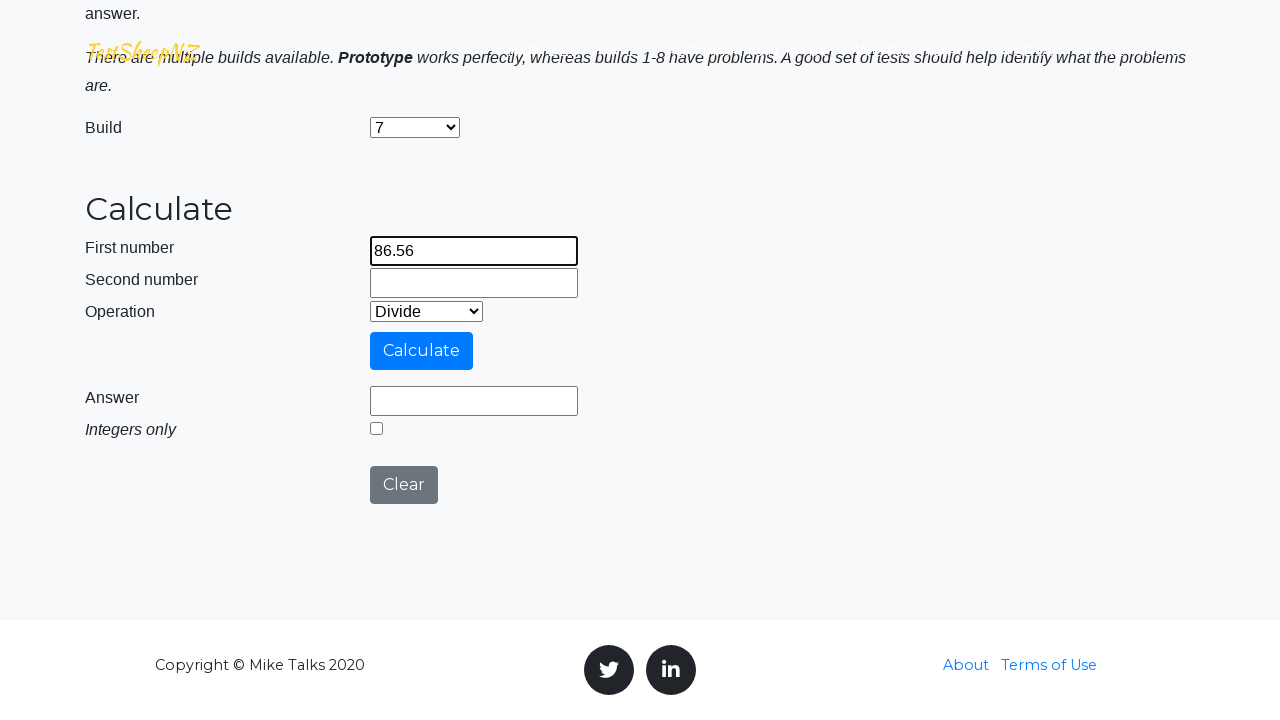

Entered second number 75.31 on input[name='number2']
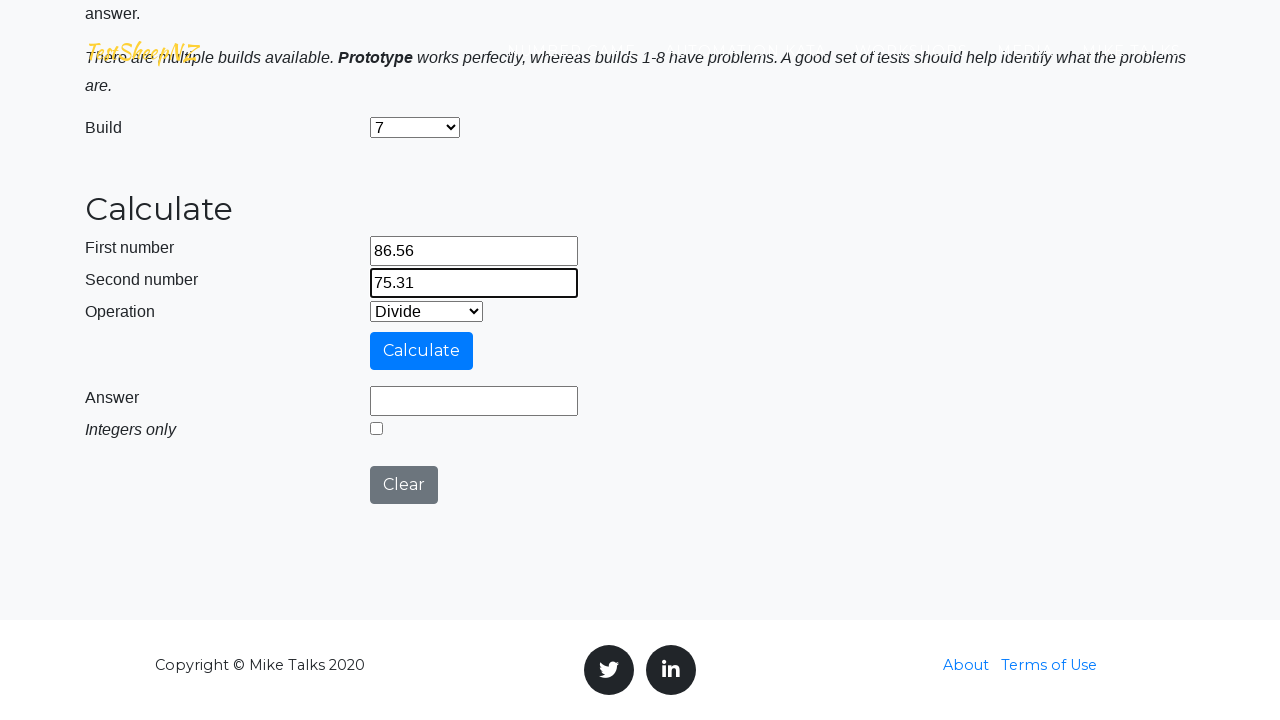

Clicked calculate button at (422, 351) on #calculateButton
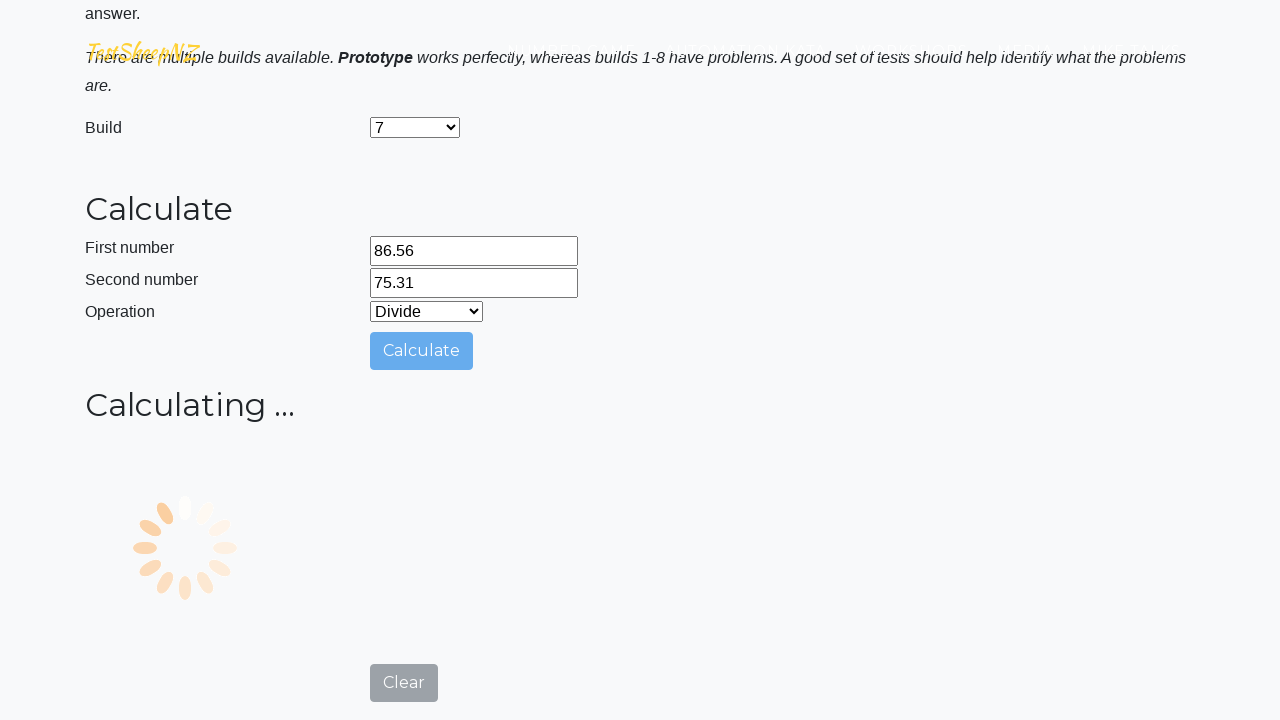

Answer field loaded successfully
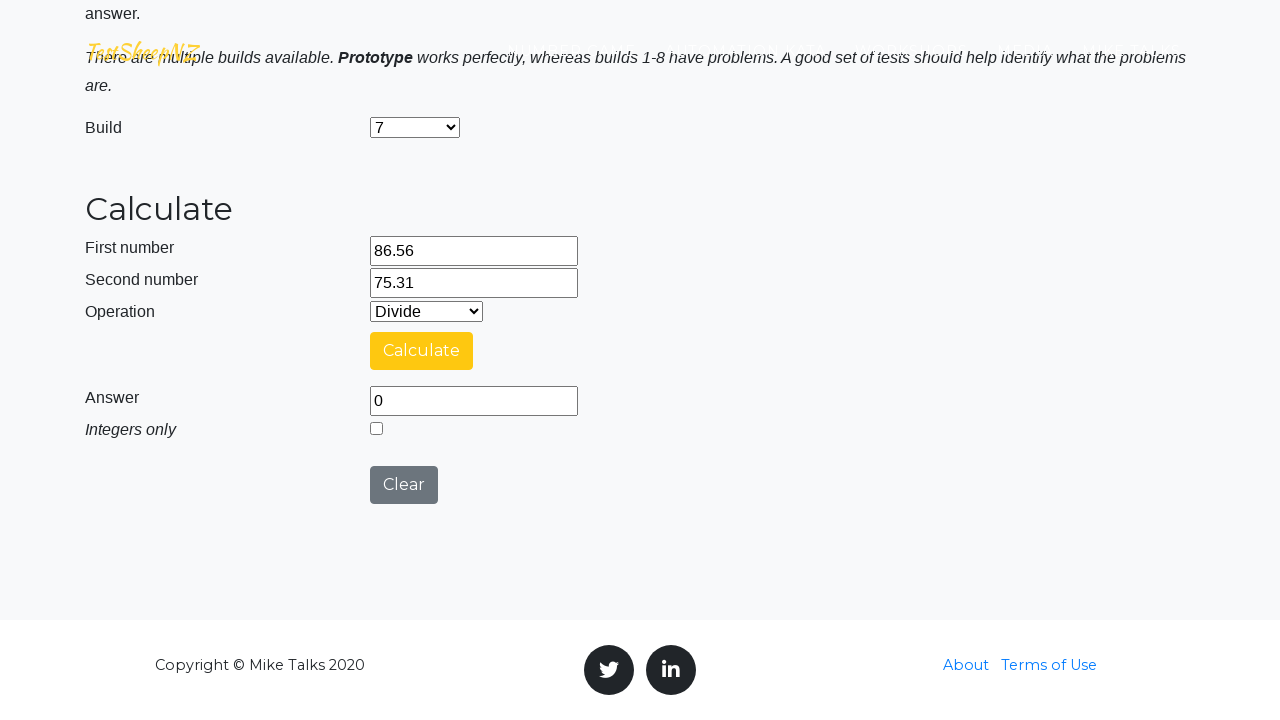

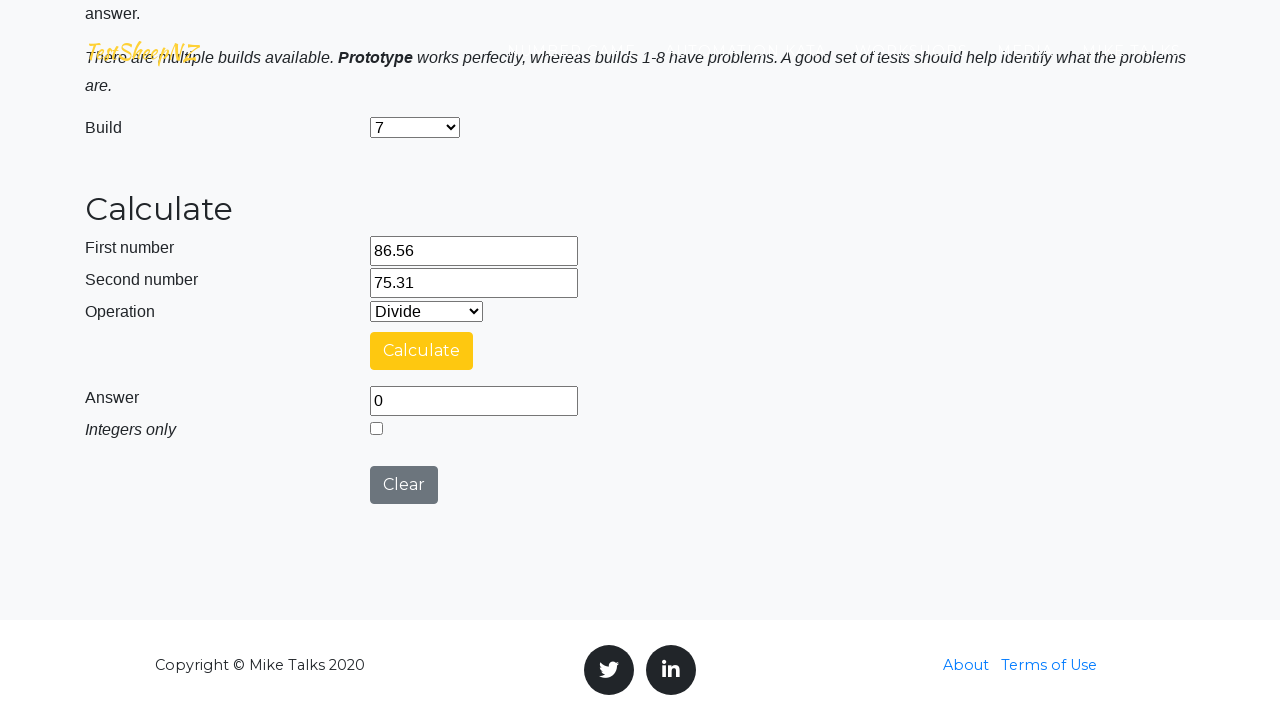